Tests drag and drop functionality by dragging an element to a drop target location on jQuery UI demo page

Starting URL: https://jqueryui.com/droppable/

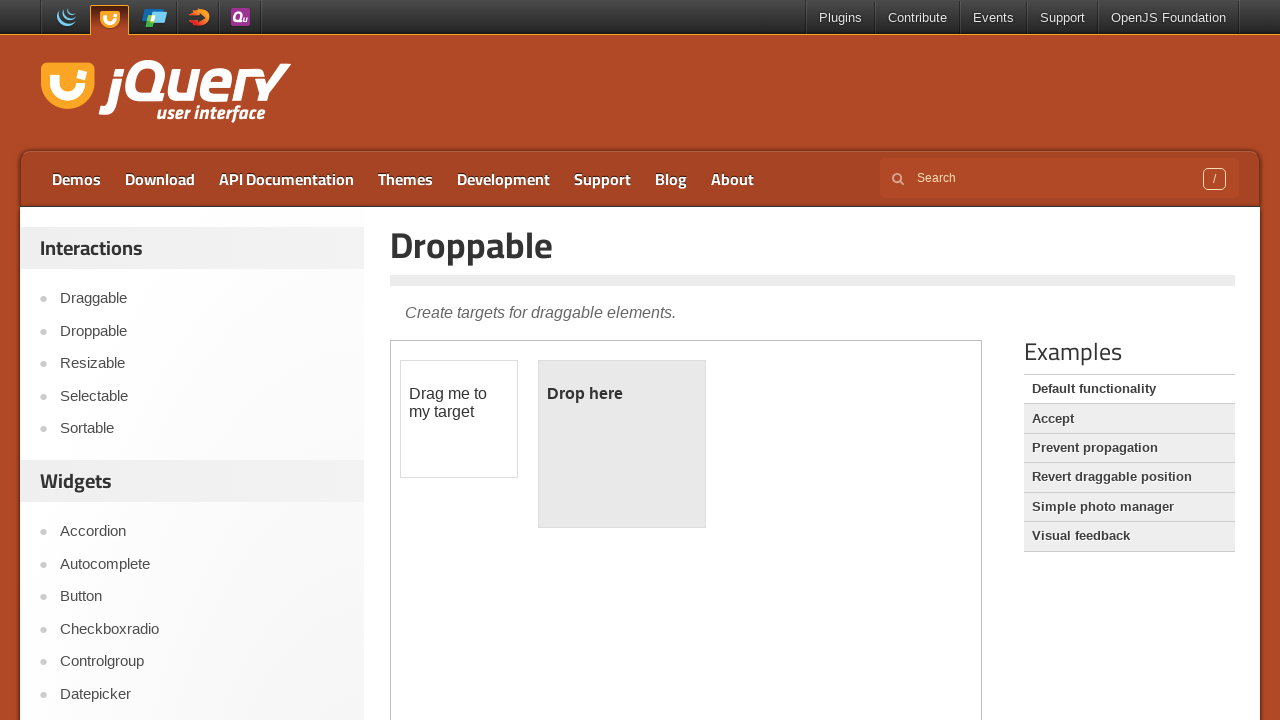

Located the demo iframe containing the drag and drop elements
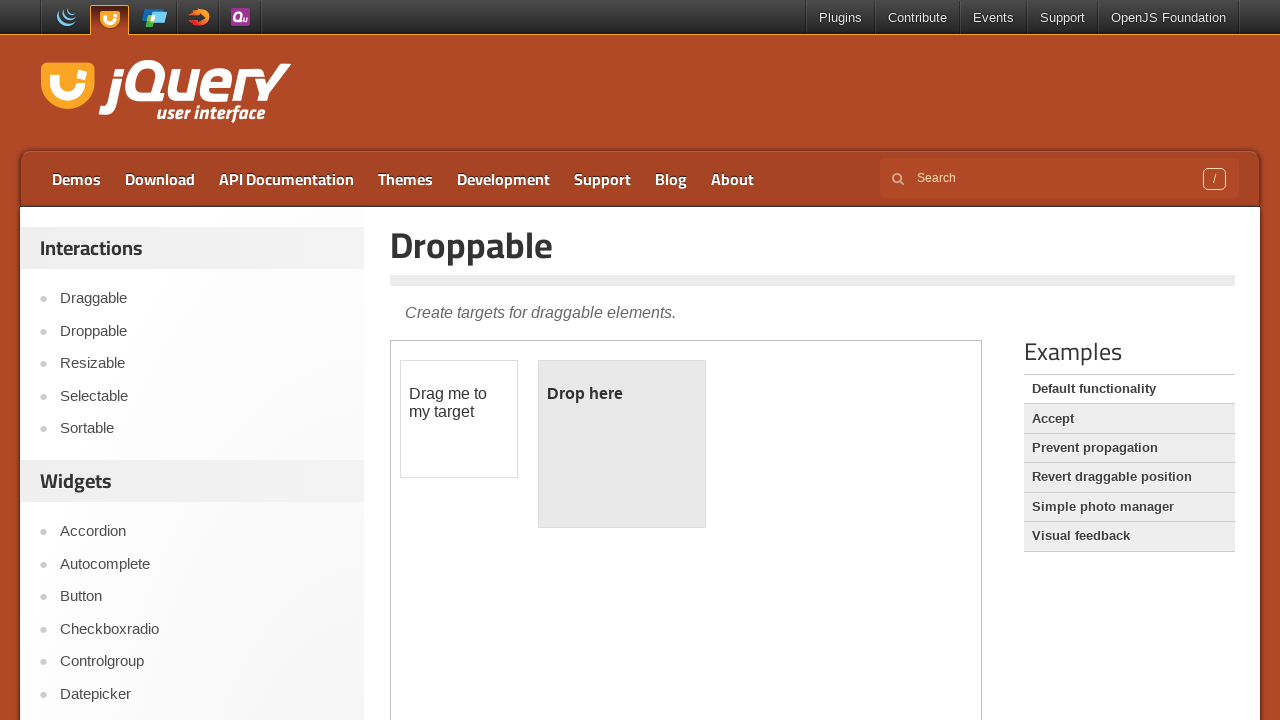

Located the draggable element with id 'draggable'
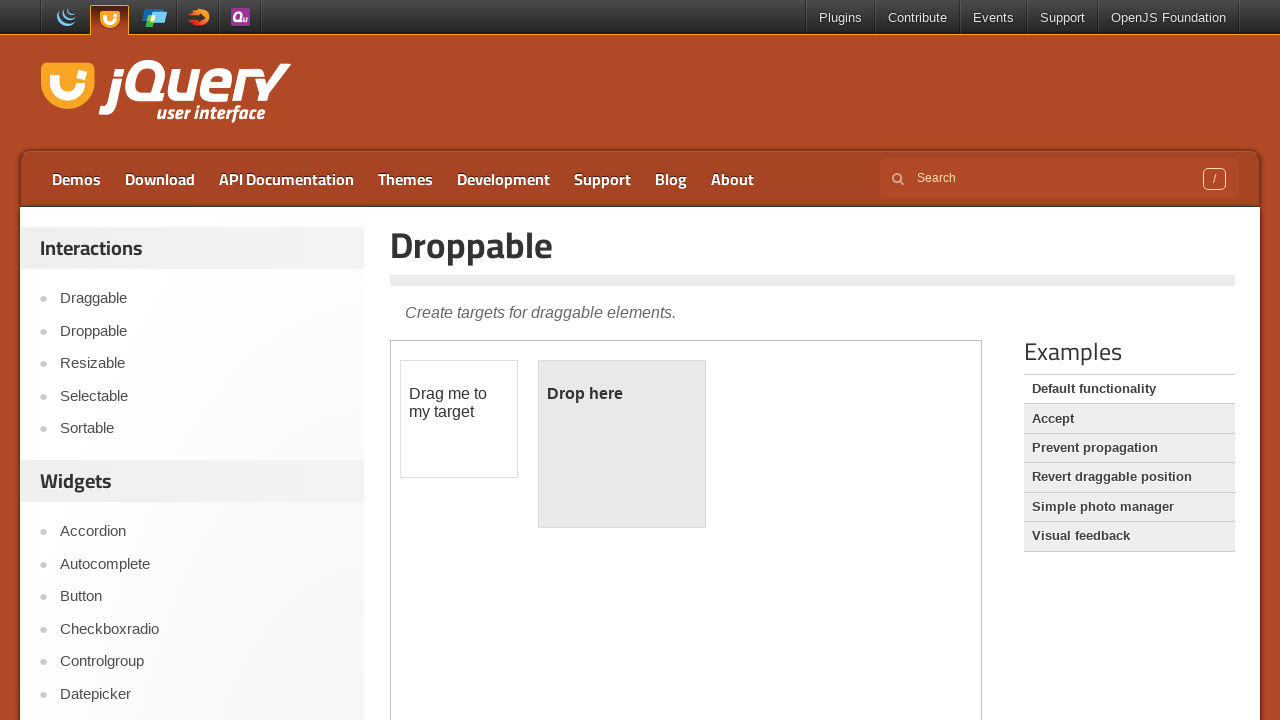

Located the droppable target element with id 'droppable'
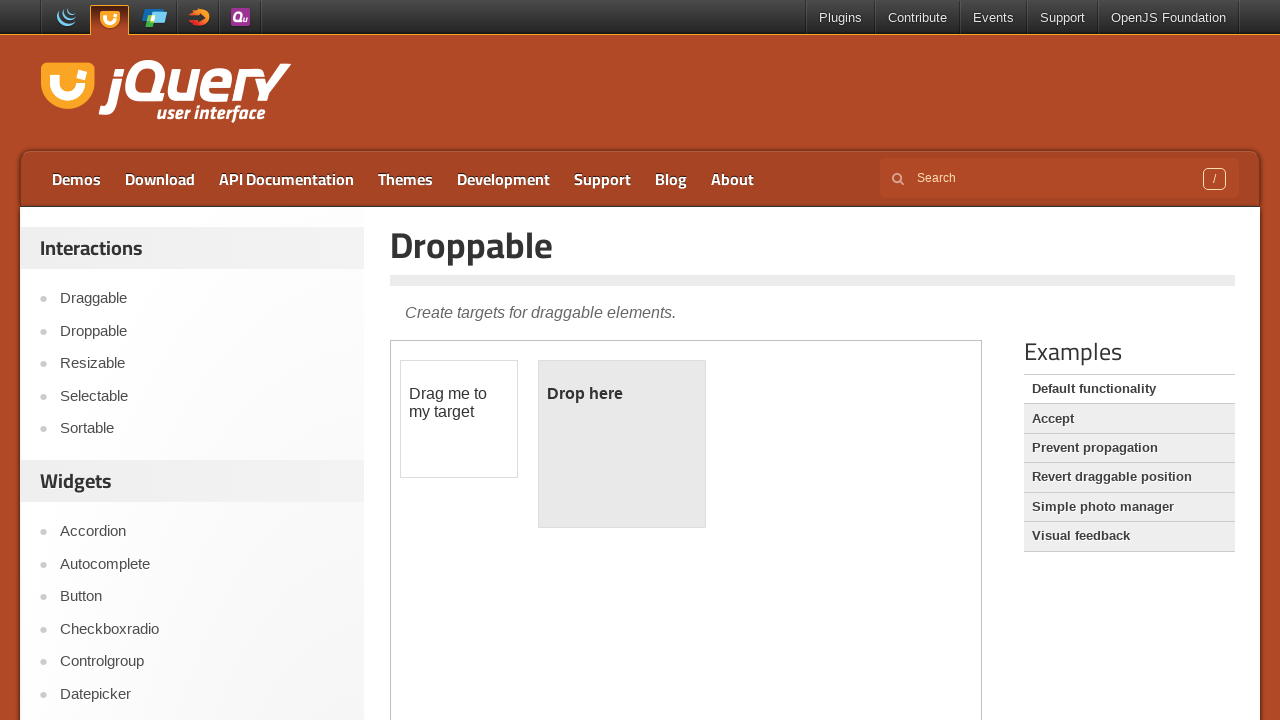

Successfully dragged the draggable element to the droppable target location at (622, 444)
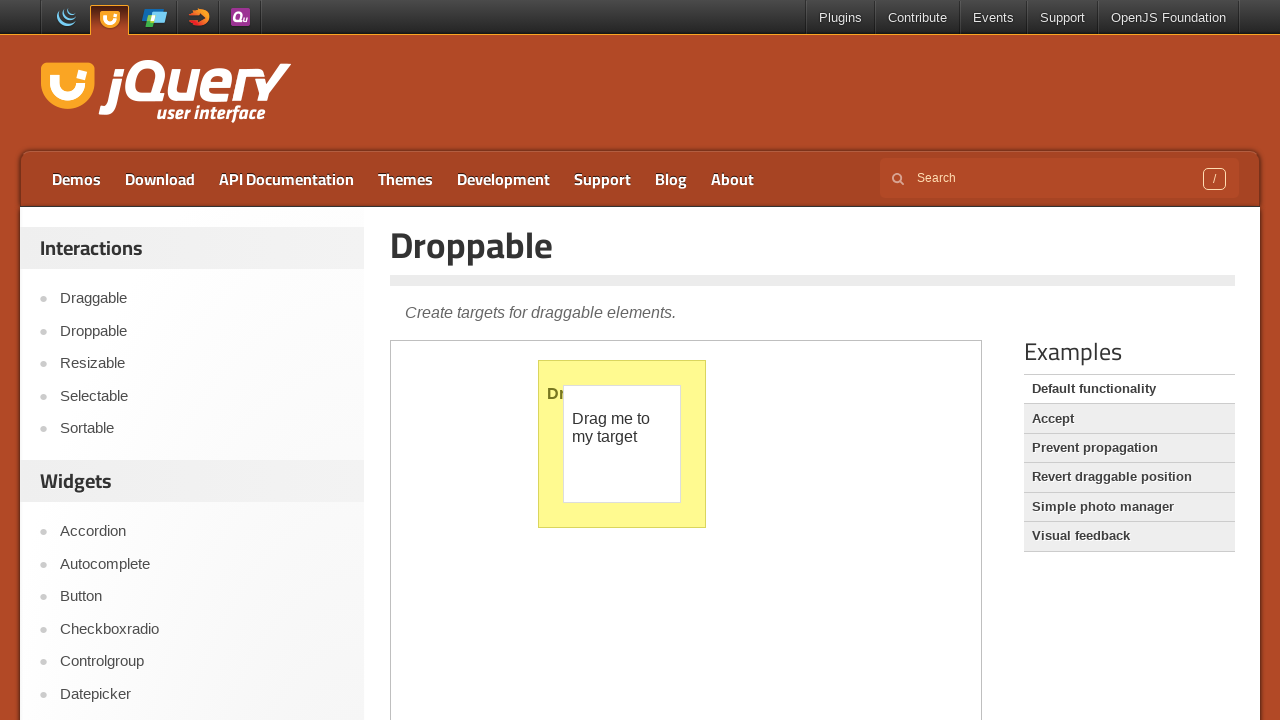

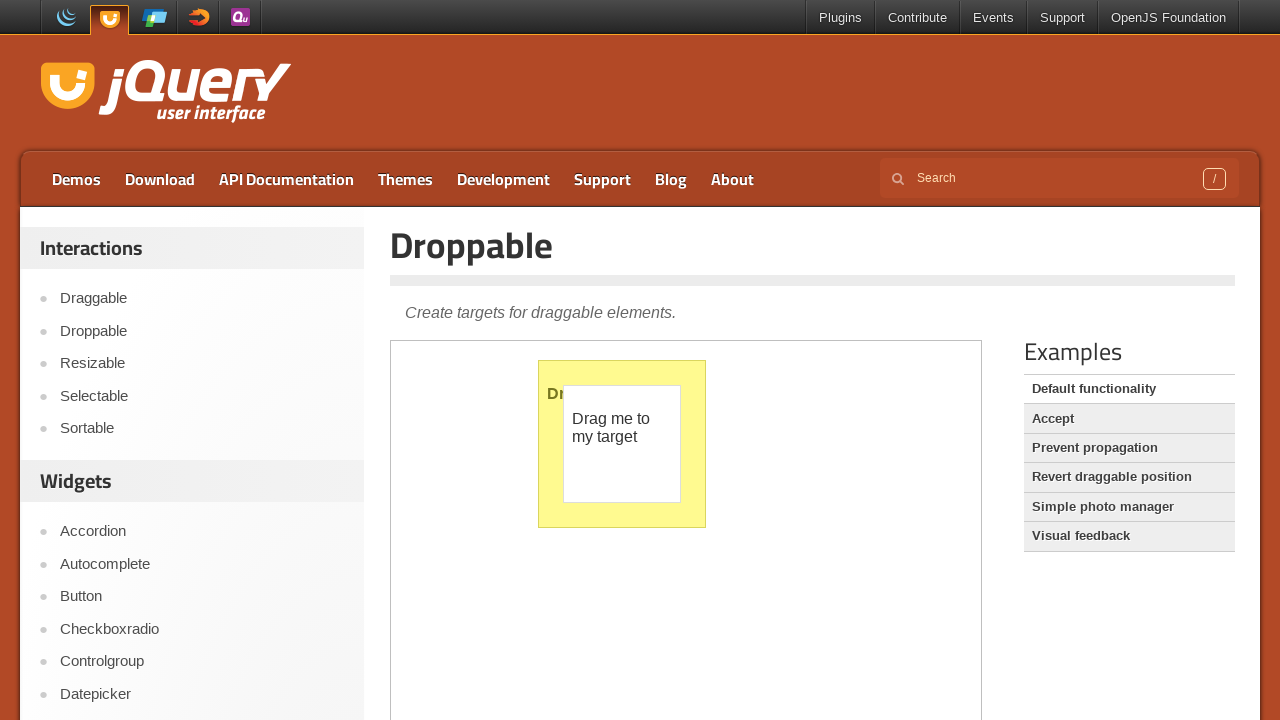